Tests multiple window handling by opening a new window, switching to it, verifying content, then switching back to the parent window

Starting URL: http://the-internet.herokuapp.com/

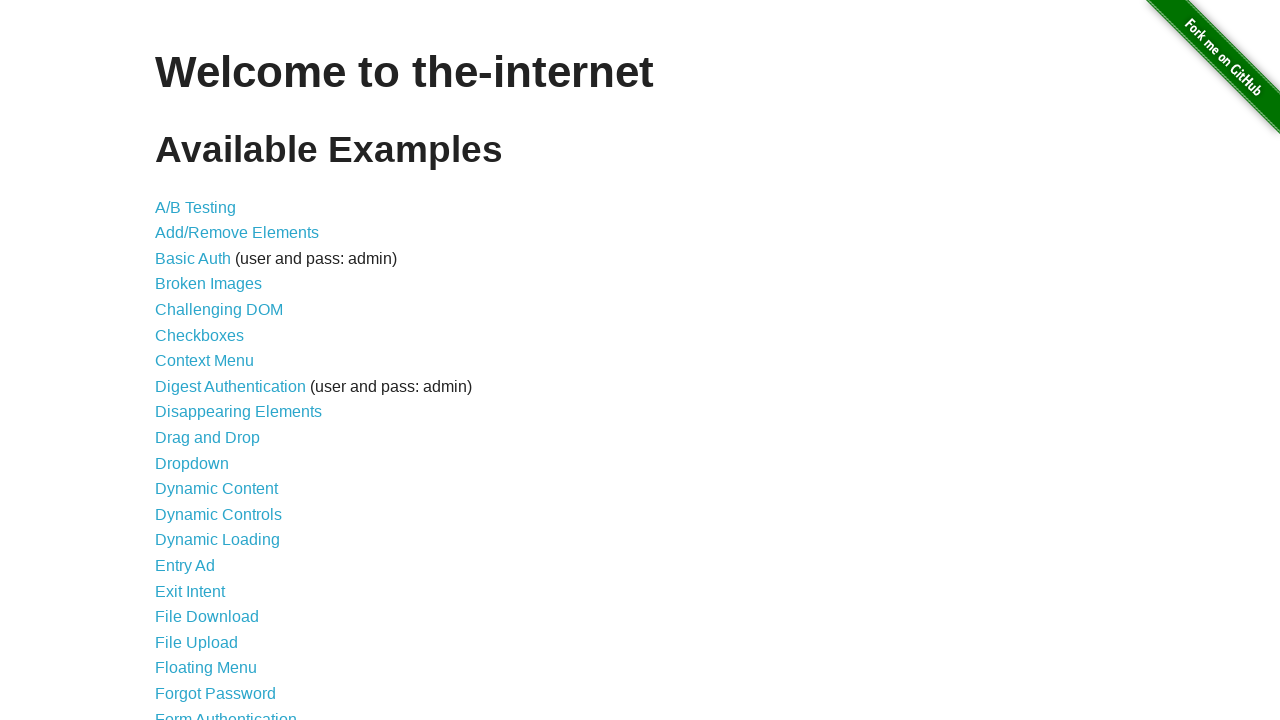

Stored parent window reference
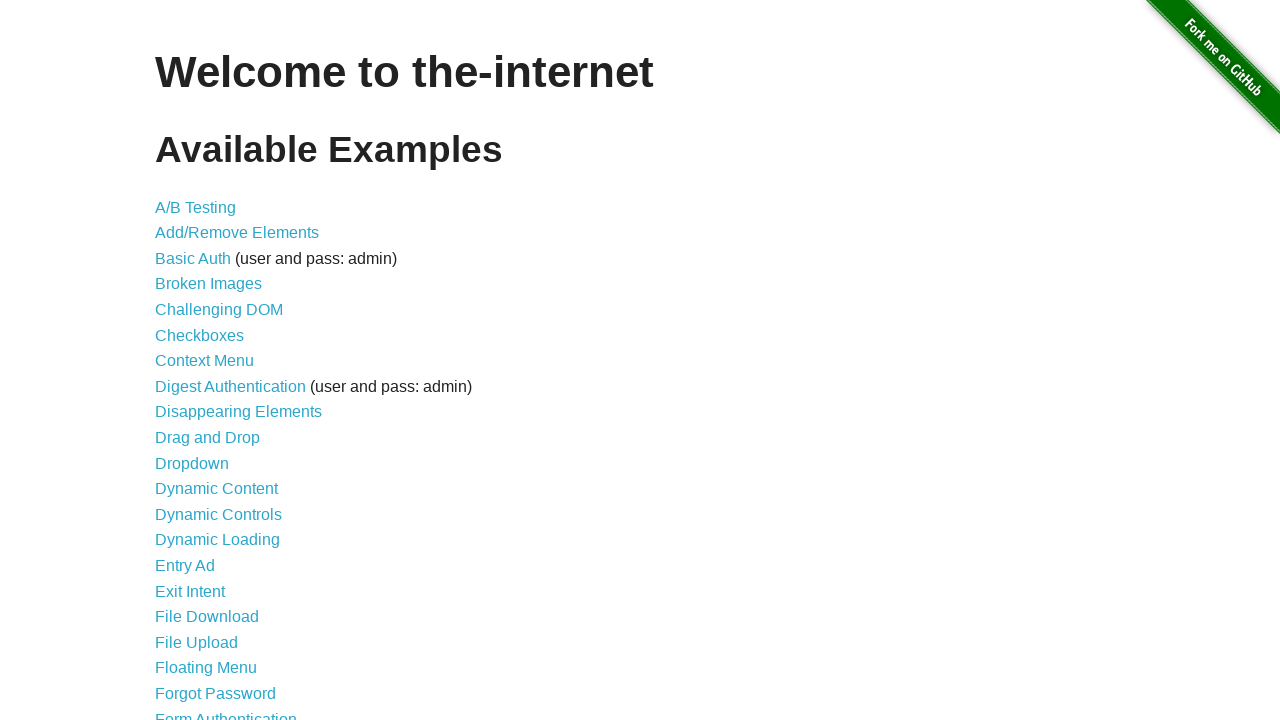

Clicked on Multiple Windows link at (218, 369) on text=Multiple Windows
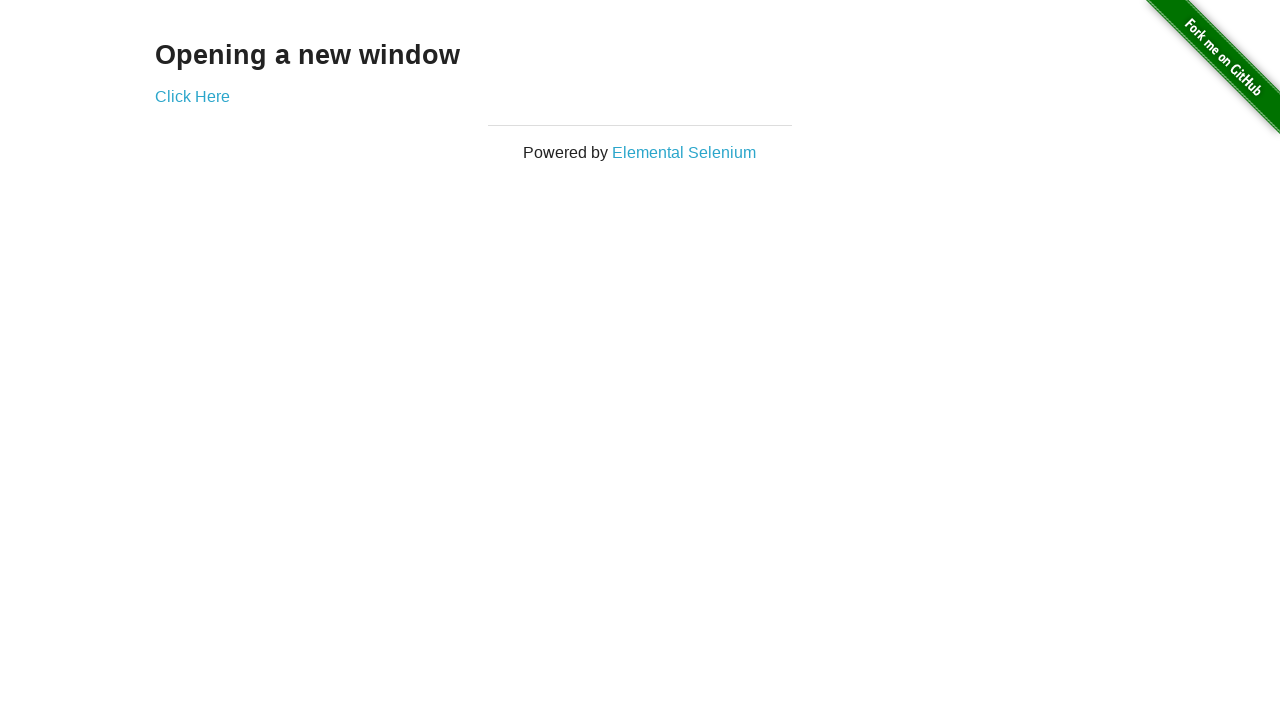

Clicked 'Click Here' link to open new window at (192, 96) on text=Click Here
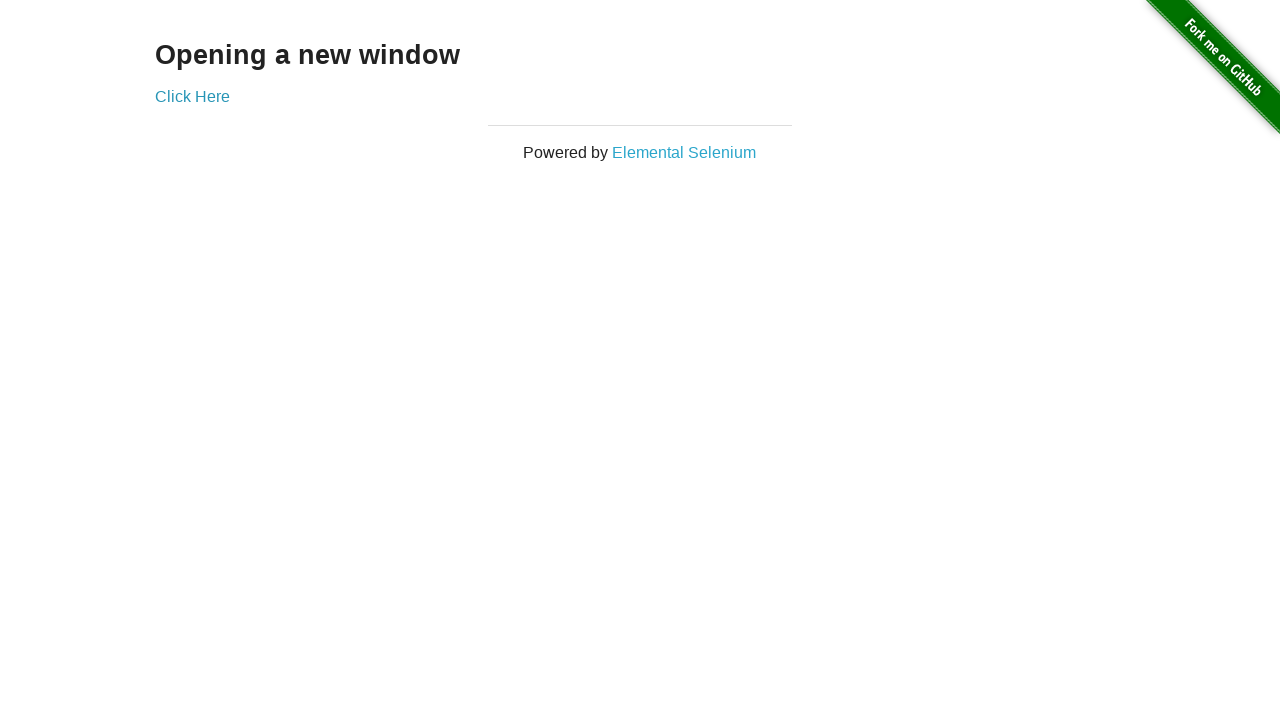

New window opened and captured
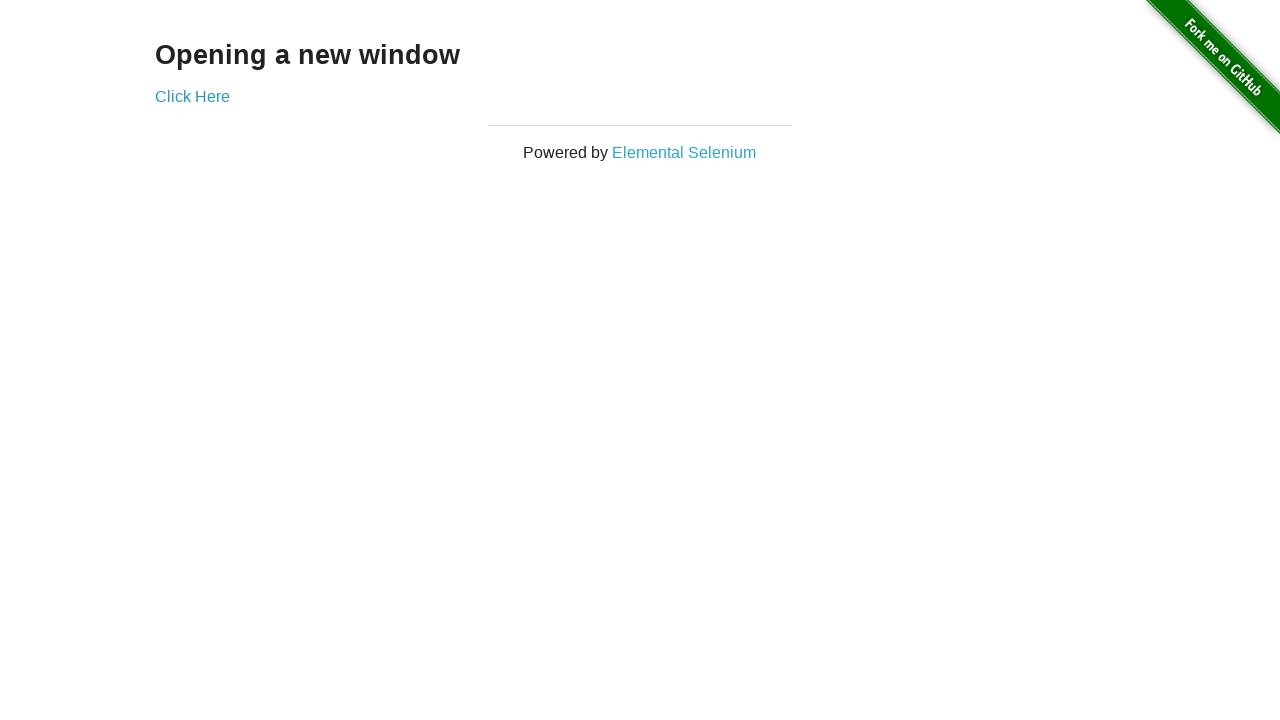

Located example element in new window
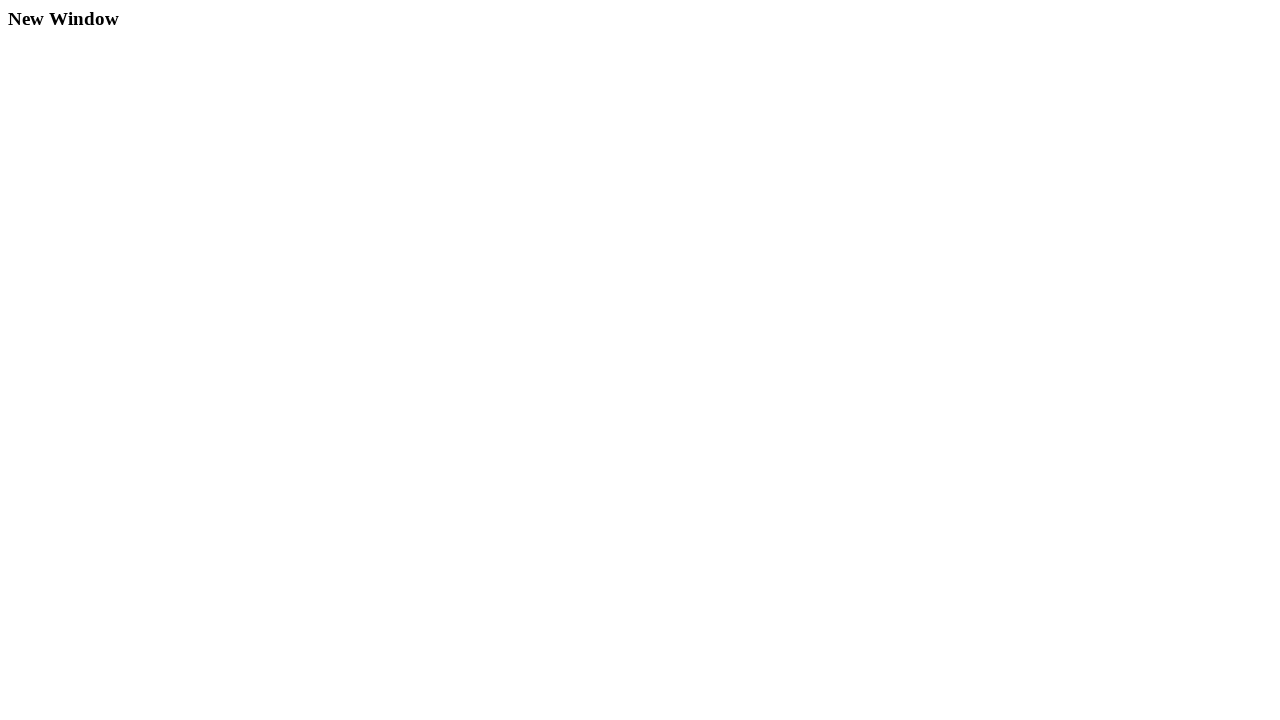

Verified content in new window by waiting for example element
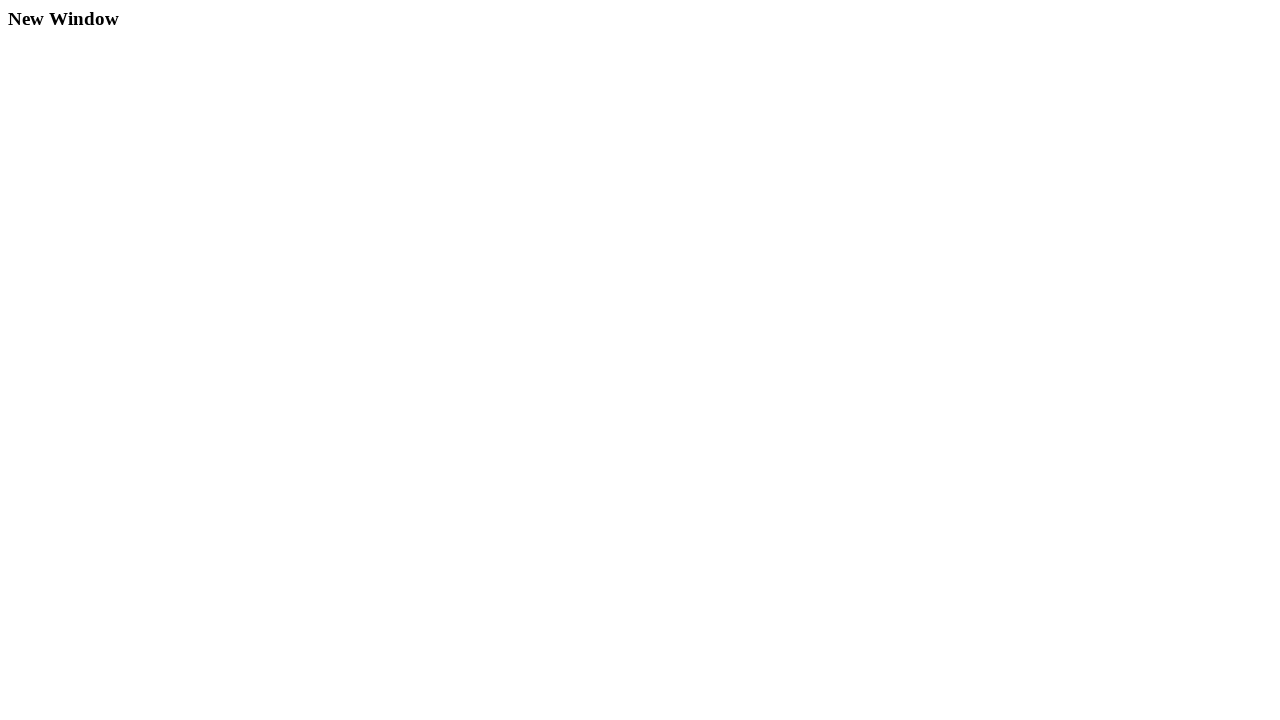

Closed new window
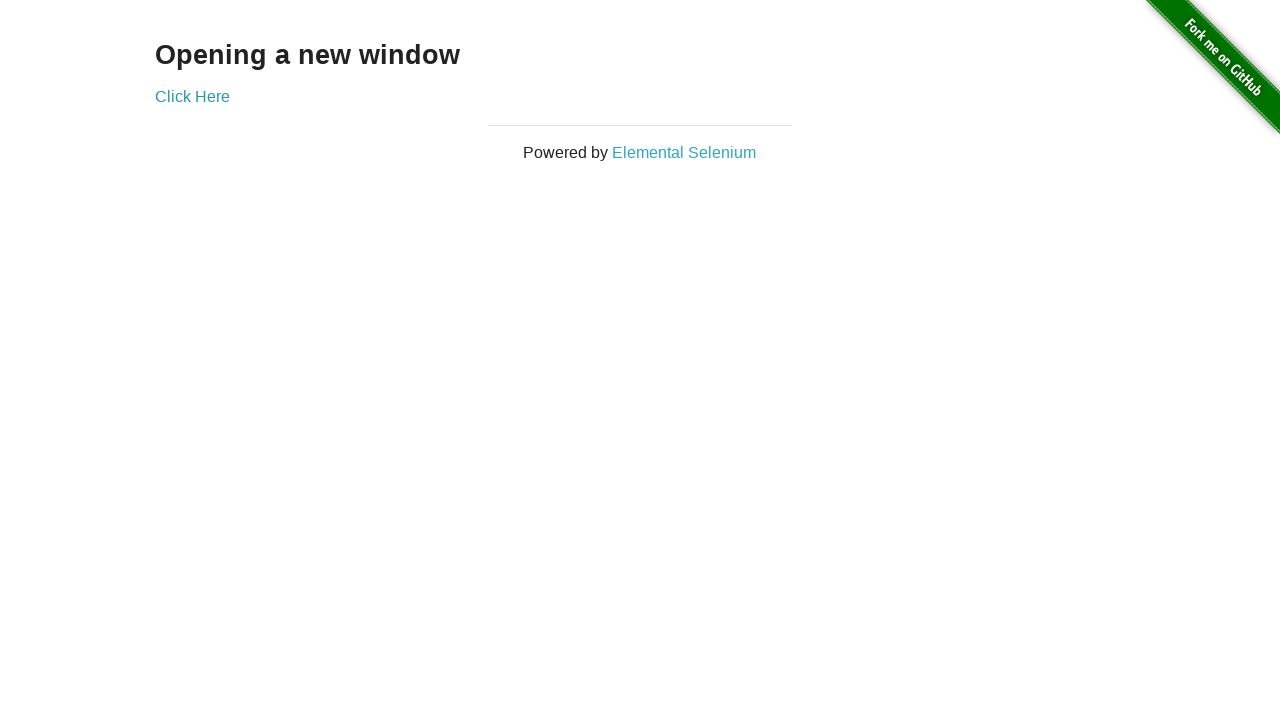

Navigated back in parent window
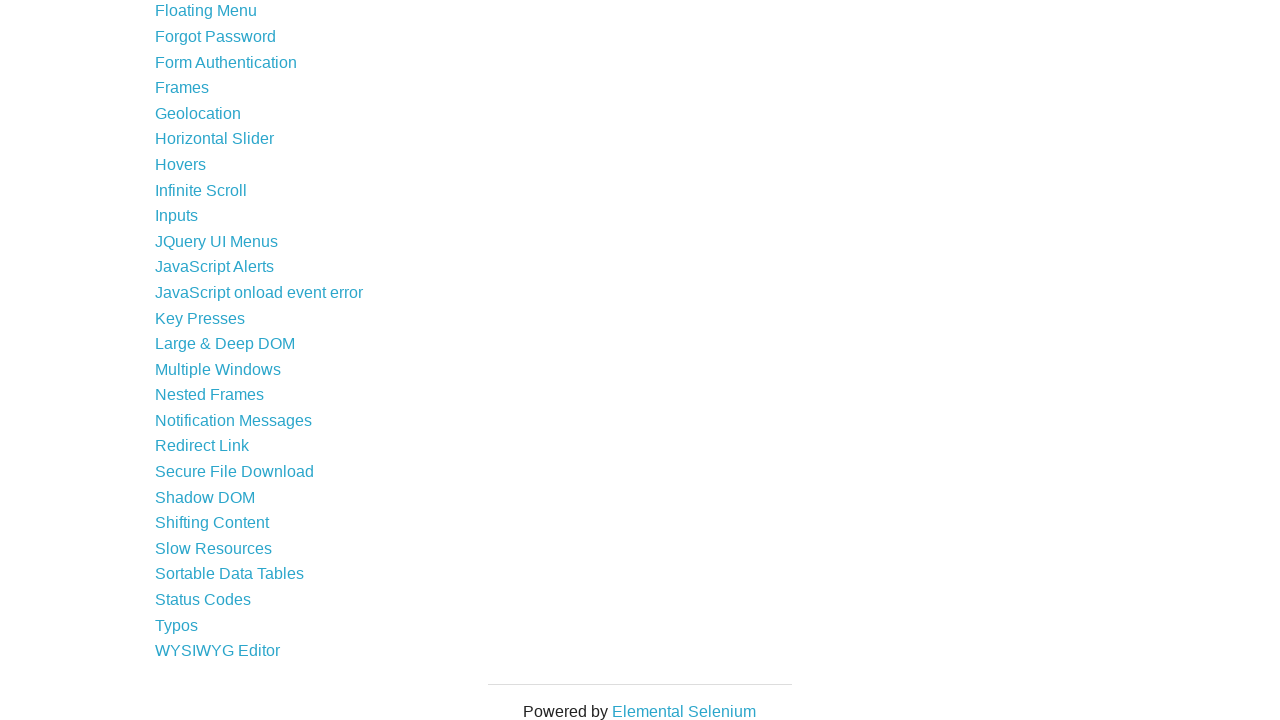

Navigated forward in parent window
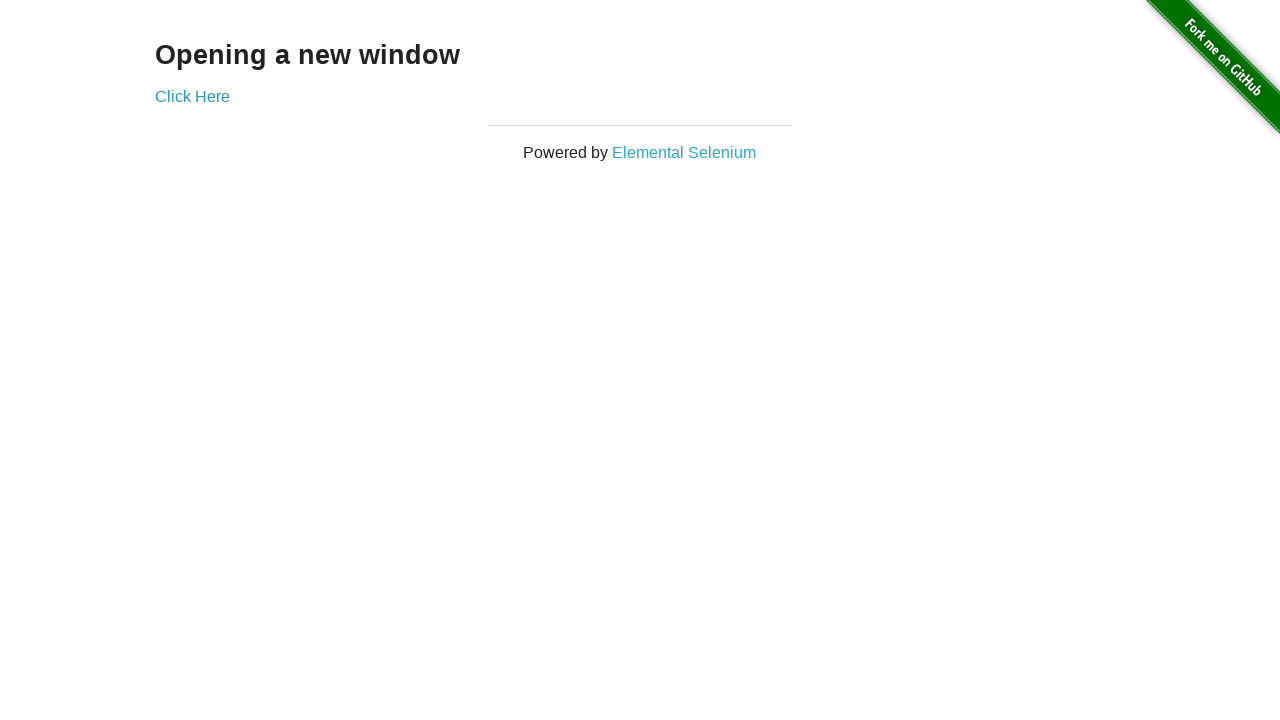

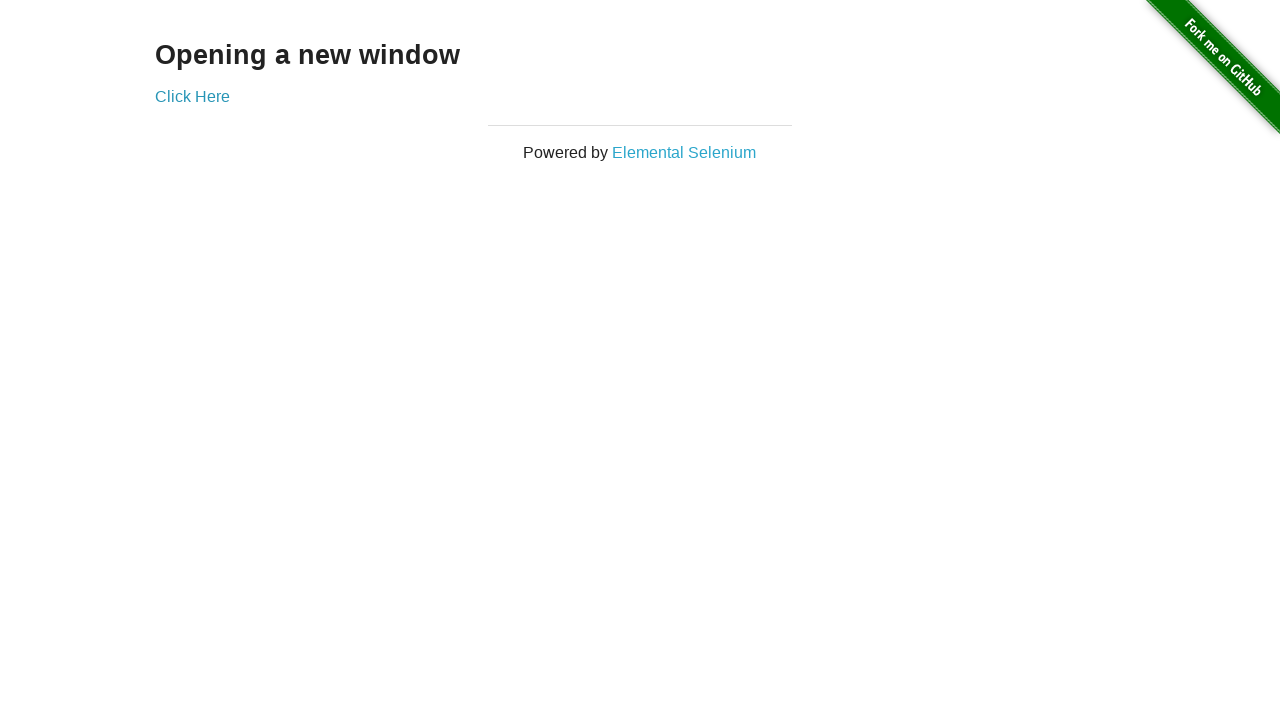